Tests keyboard input functionality by clicking on a name field, entering a name, and clicking a button on a form testing page

Starting URL: https://formy-project.herokuapp.com/keypress

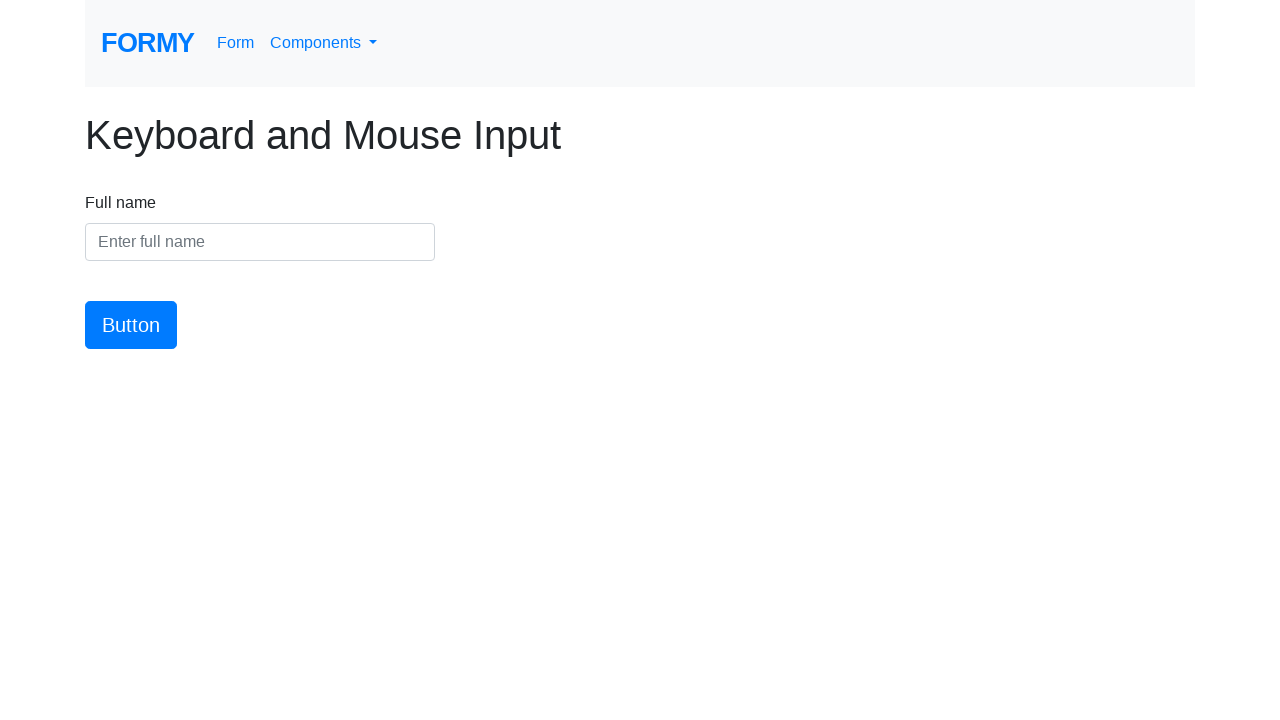

Clicked on the name input field at (260, 242) on #name
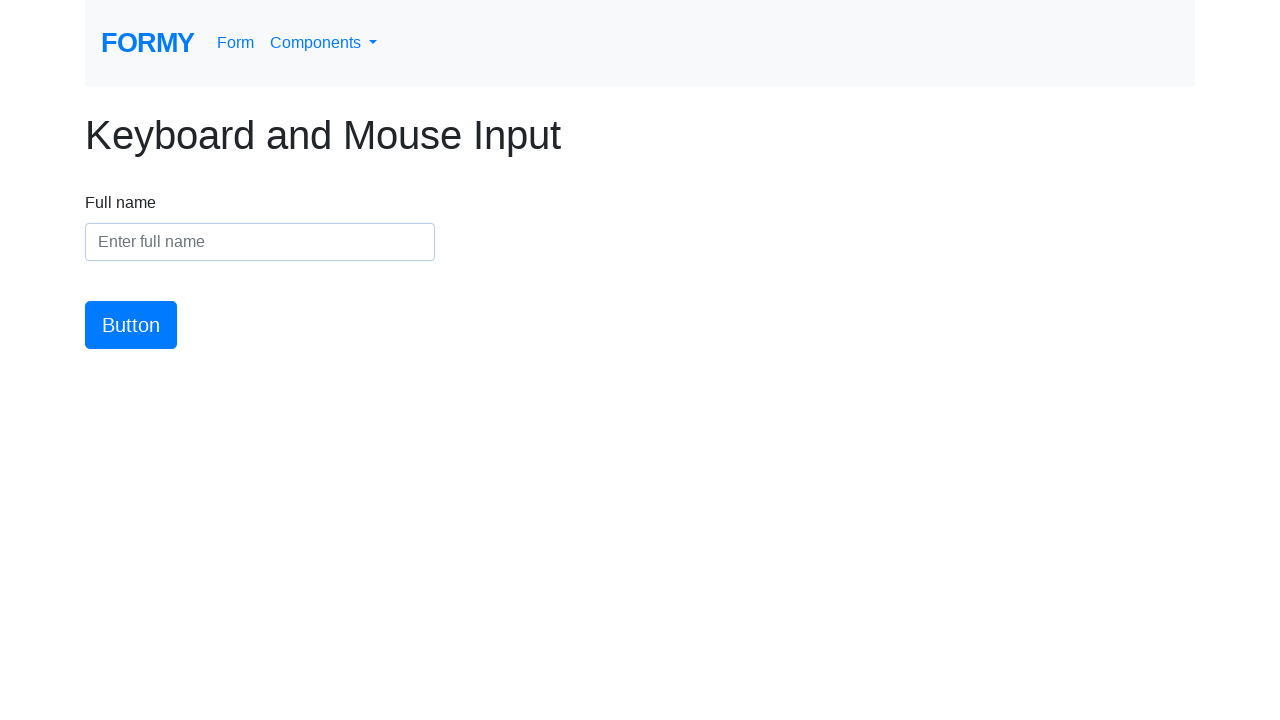

Entered 'Michelle Davis' into the name field on #name
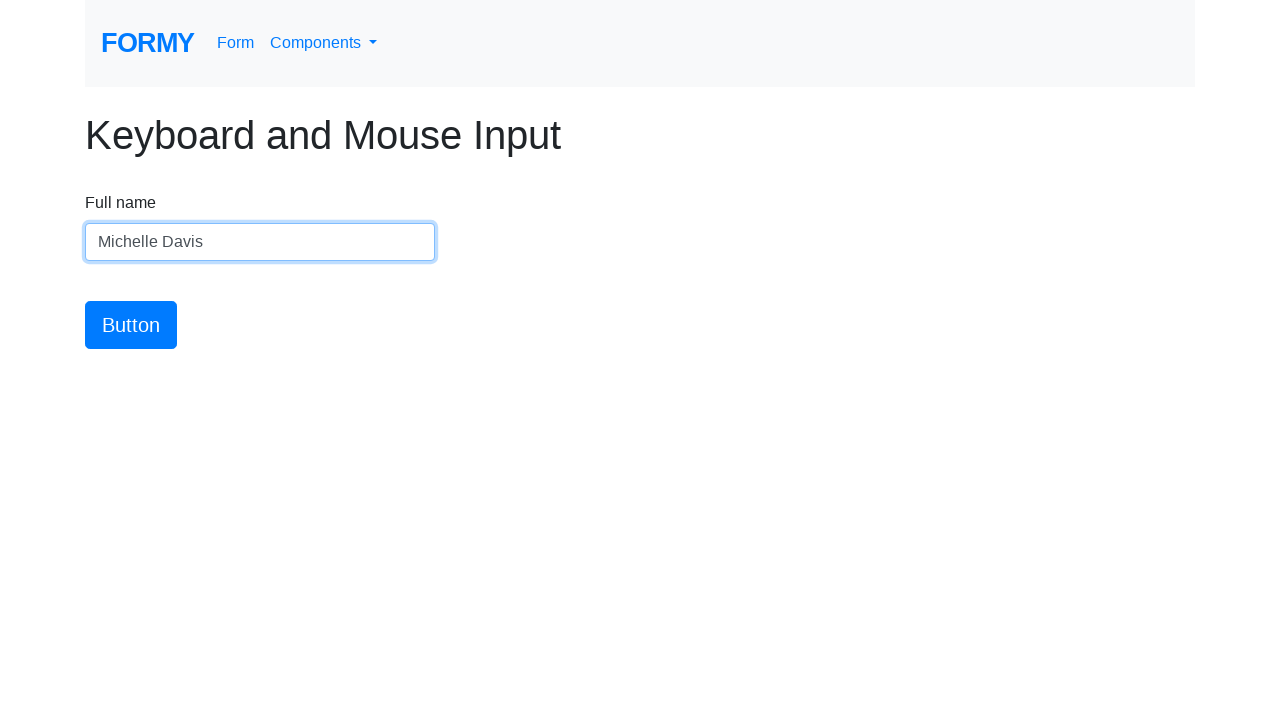

Clicked the submit button at (131, 325) on #button
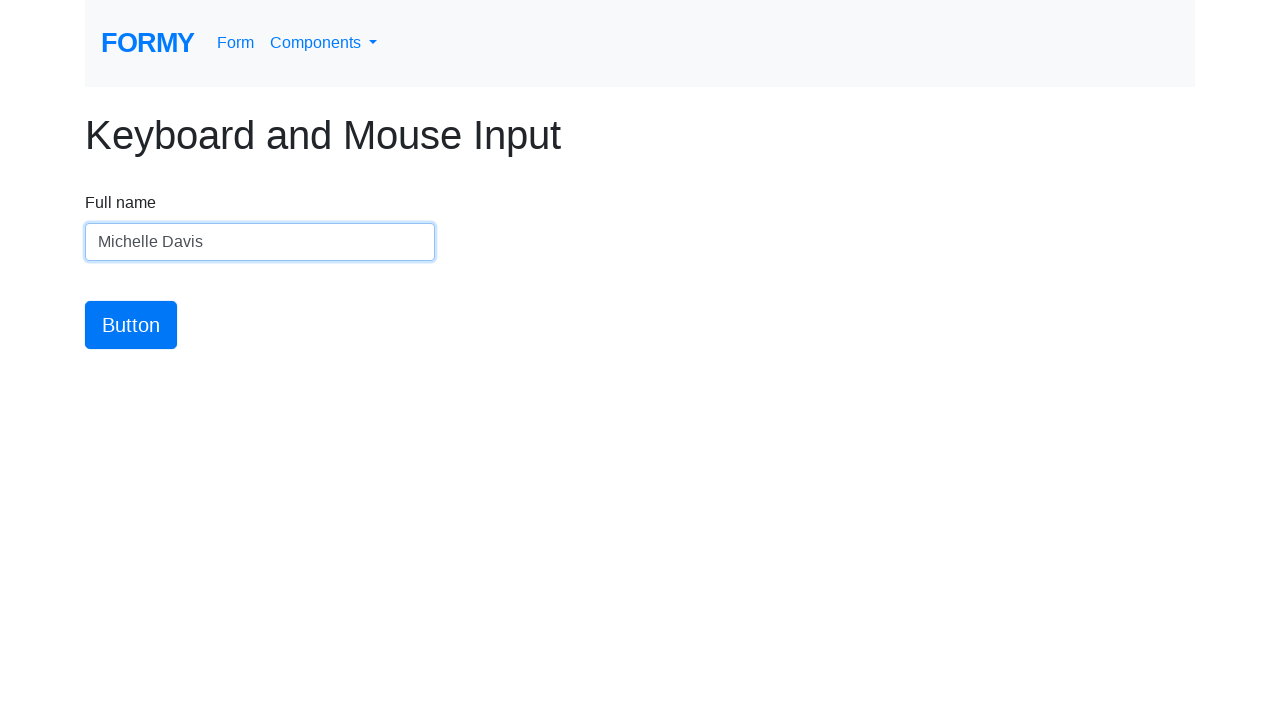

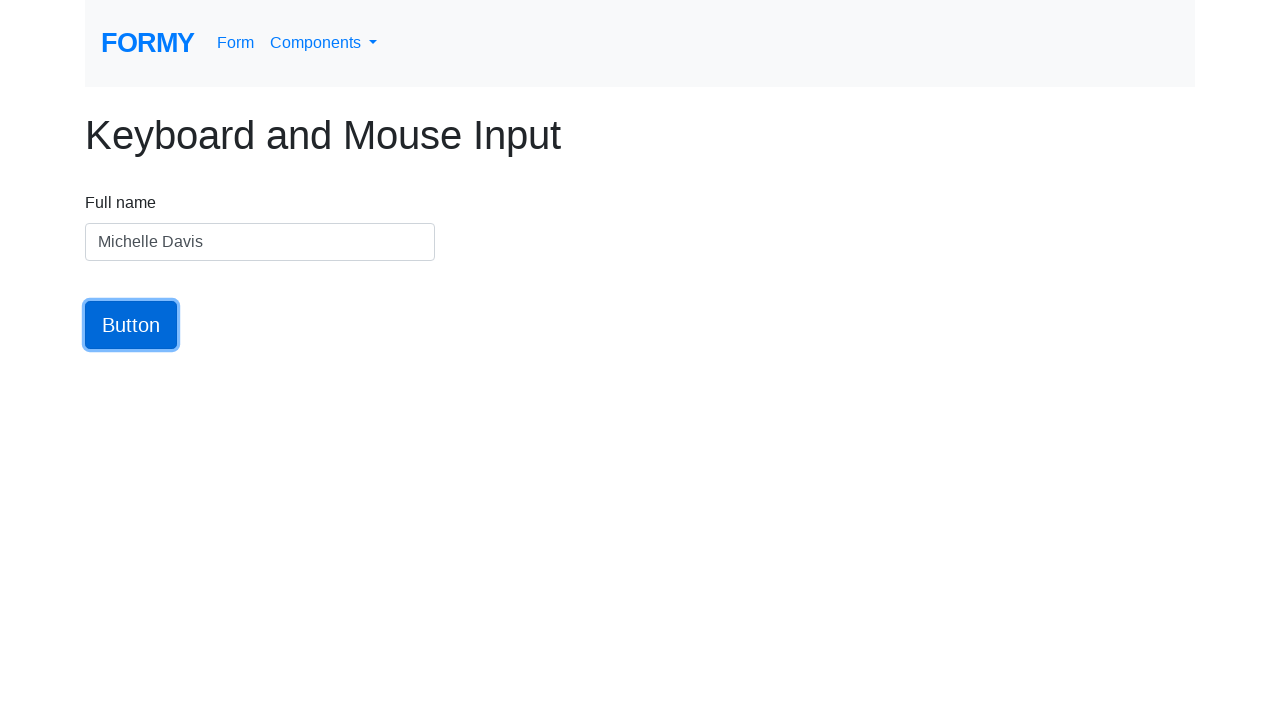